Creates a task, edits it by double-clicking and clicking outside, then verifies the edit was saved

Starting URL: https://todomvc.com/examples/emberjs/todomvc/dist/

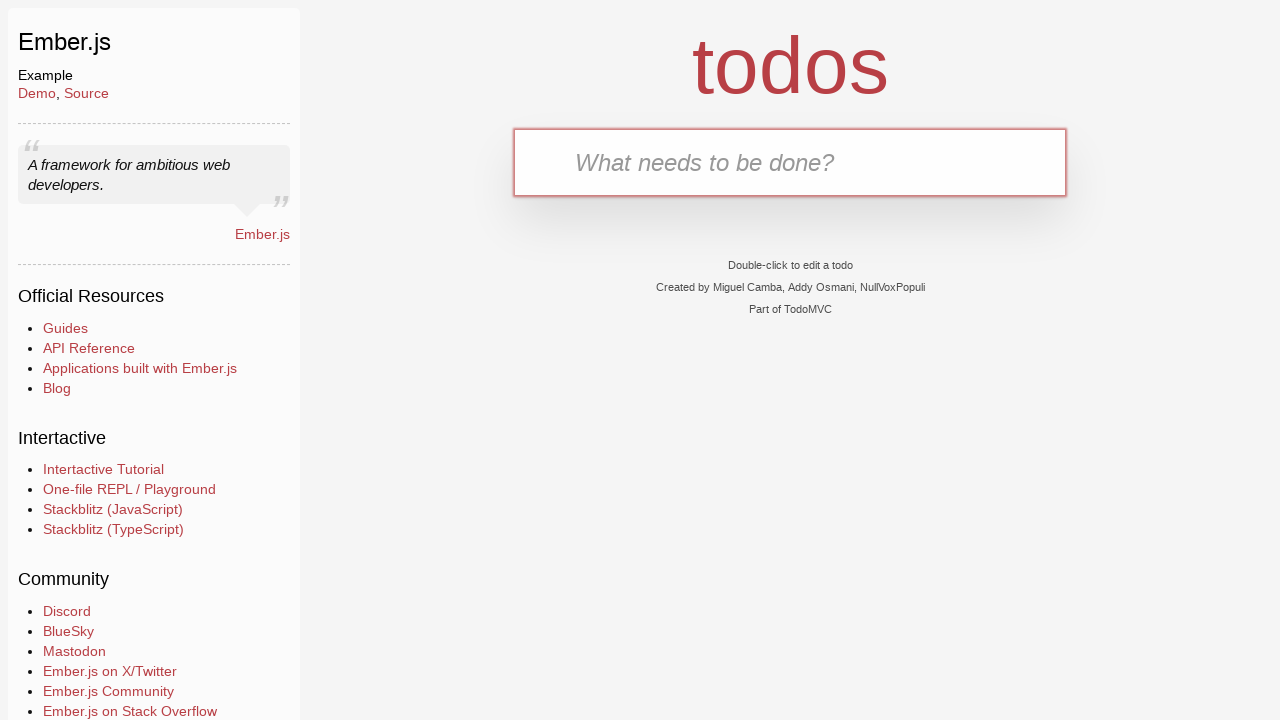

Typed new task name into input field on .new-todo
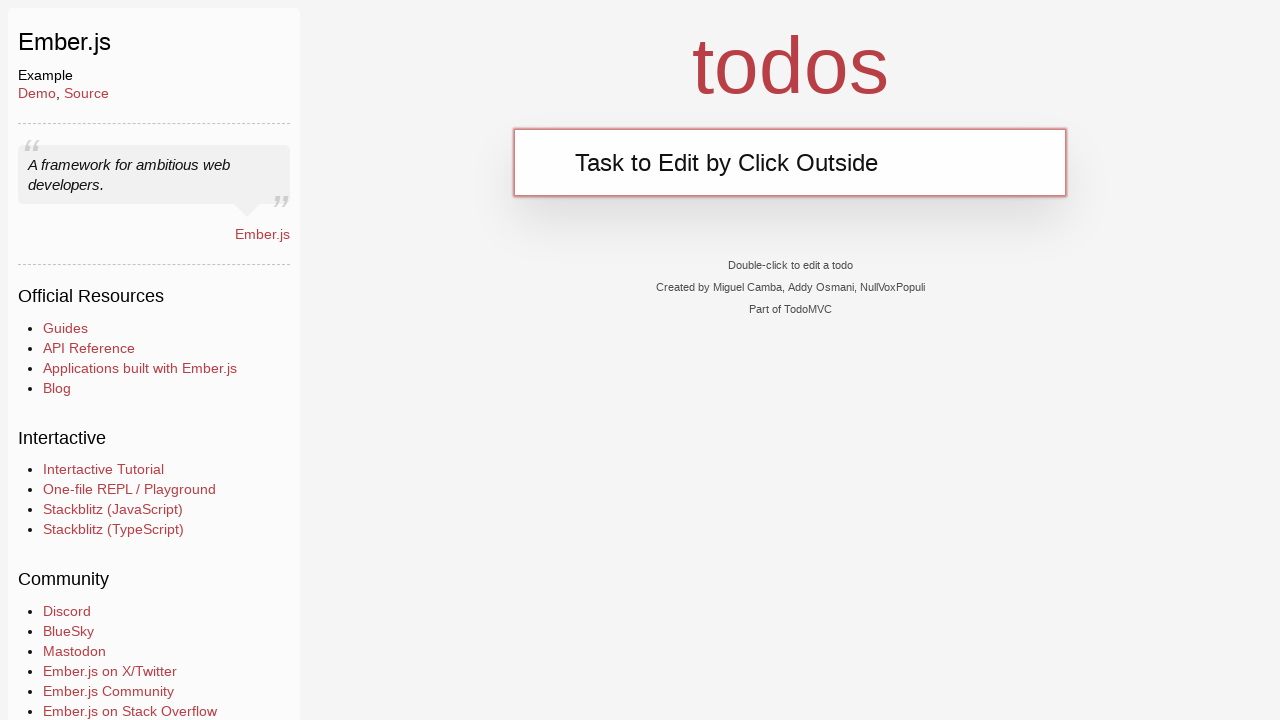

Pressed Enter to create the task
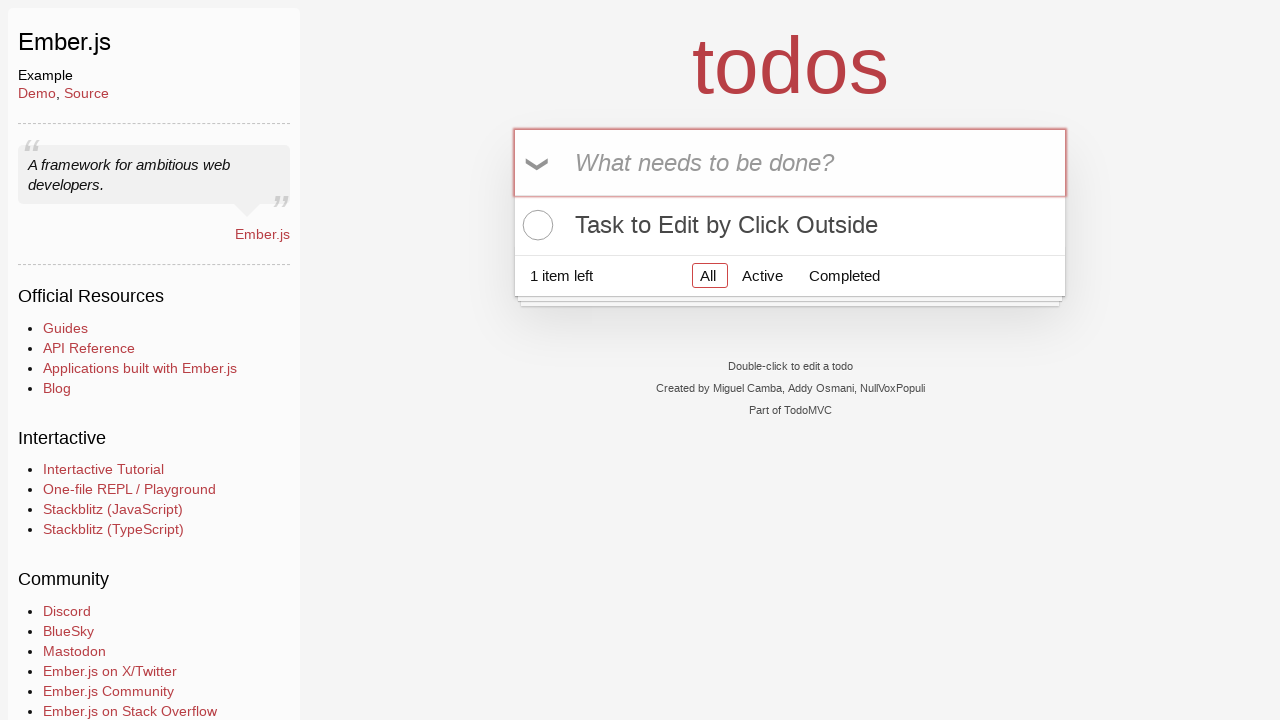

Double-clicked task to enter edit mode at (790, 225) on .todo-list li:has-text('Task to Edit by Click Outside')
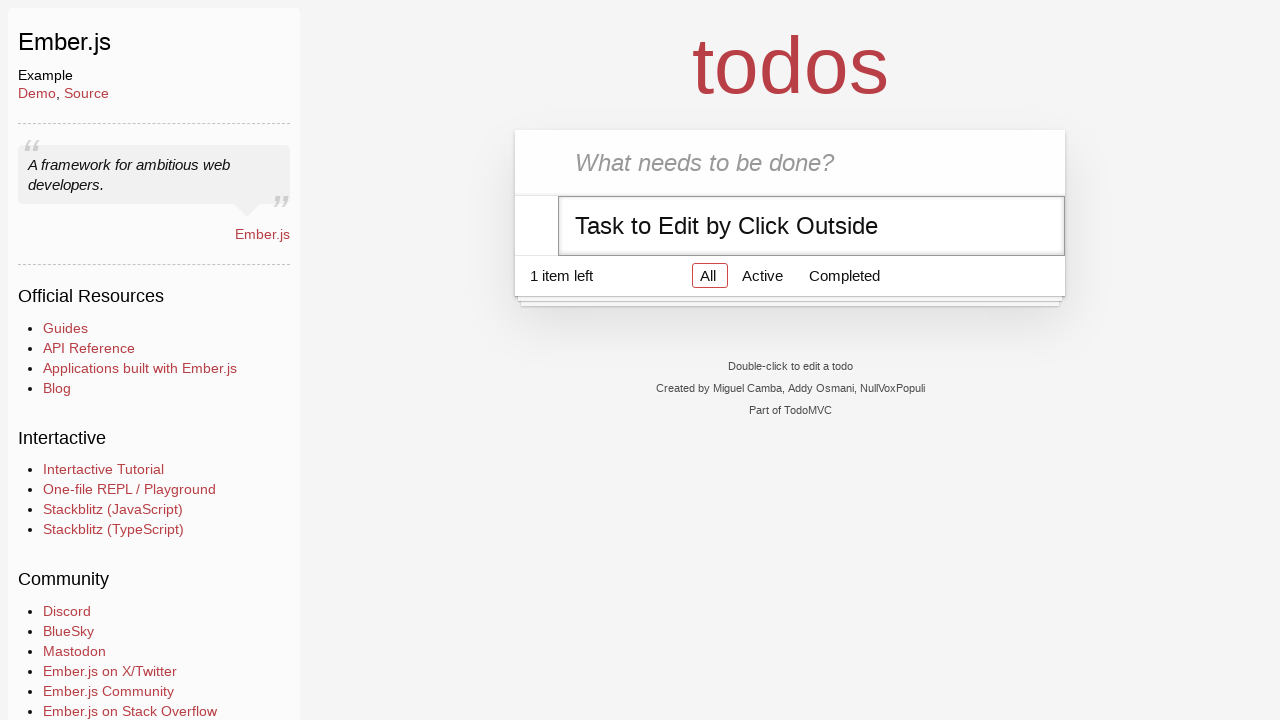

Typed edited task name in the edit input on .todo-list li:has-text('Task to Edit by Click Outside') input.edit
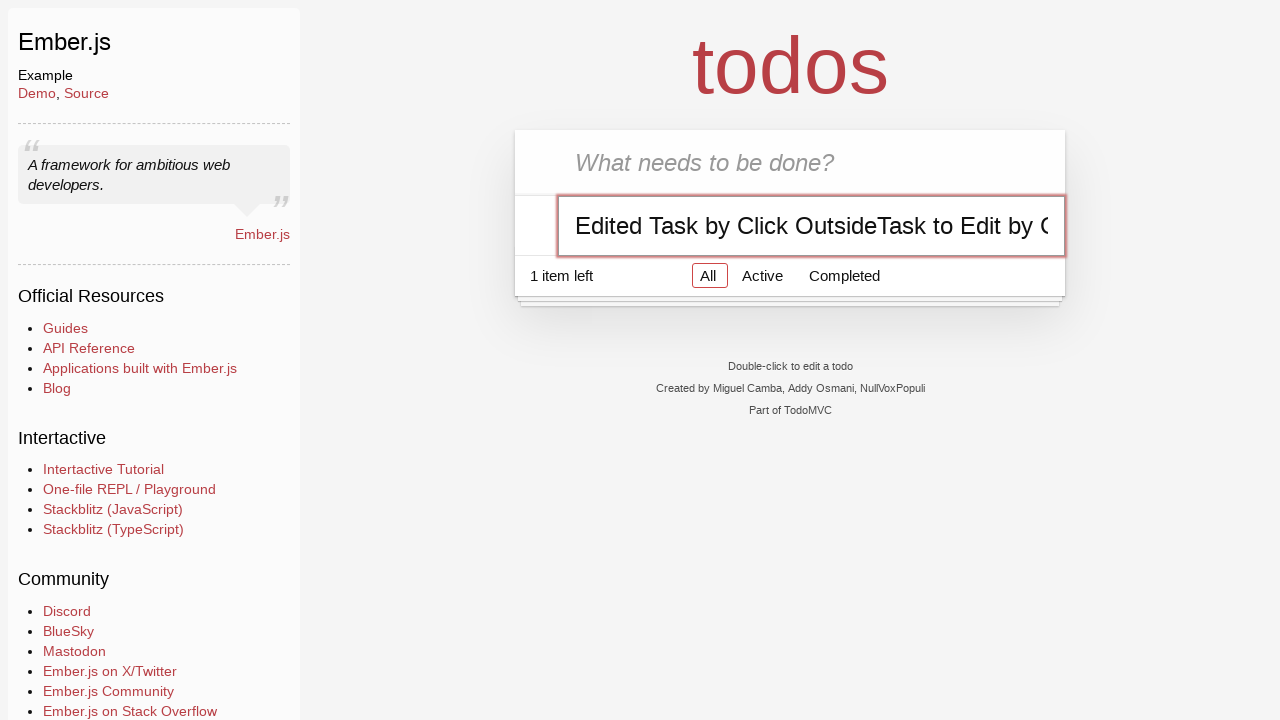

Clicked outside the edit field to save changes at (640, 273) on body
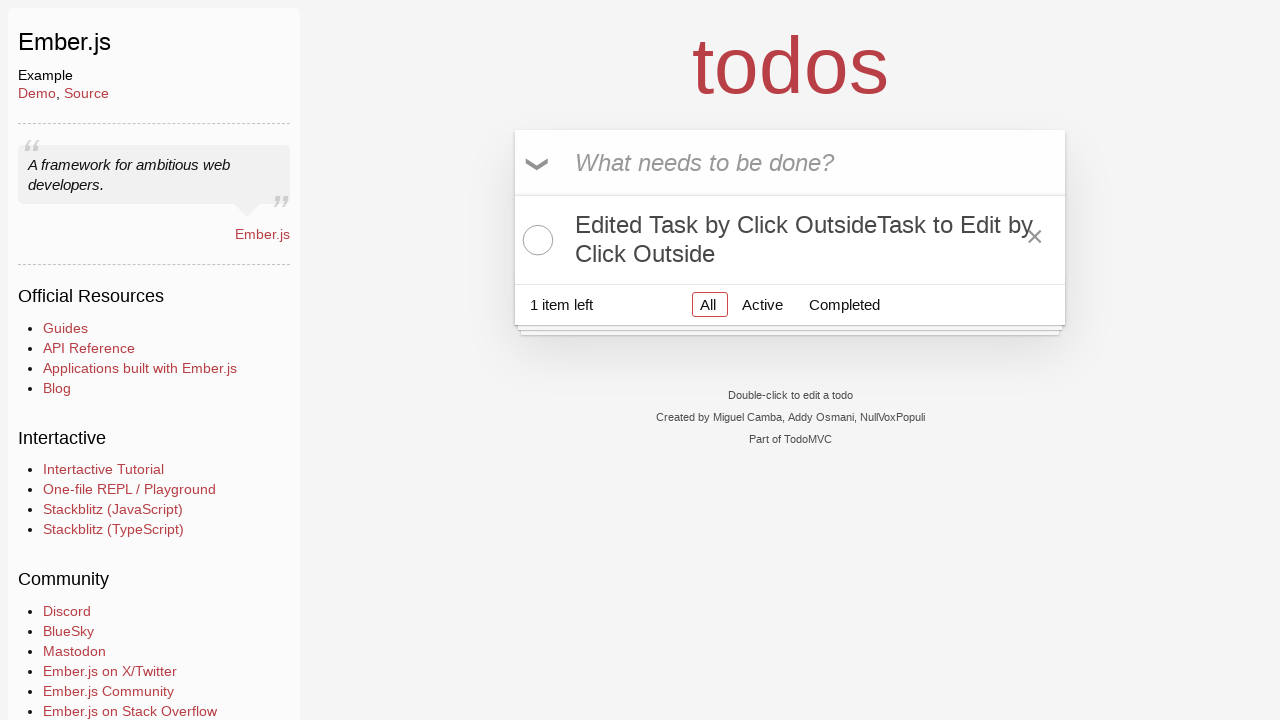

Located the edited task in the DOM
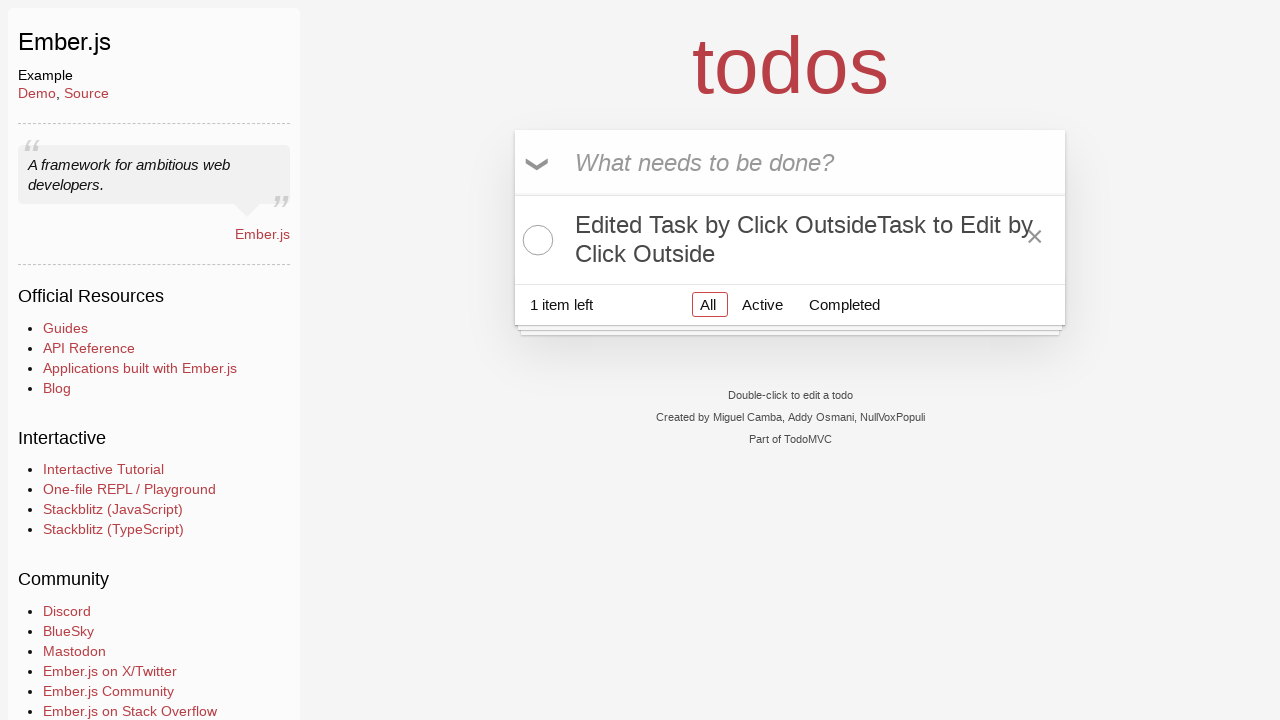

Verified that the edited task is visible on the page
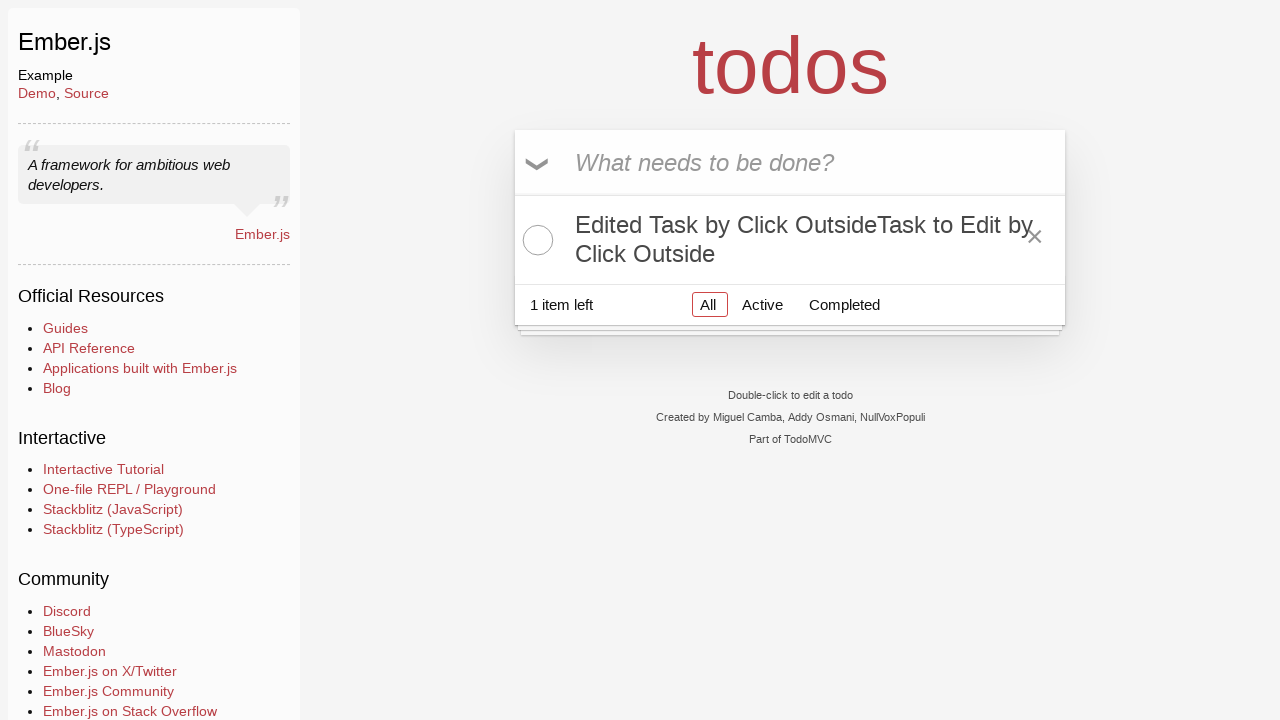

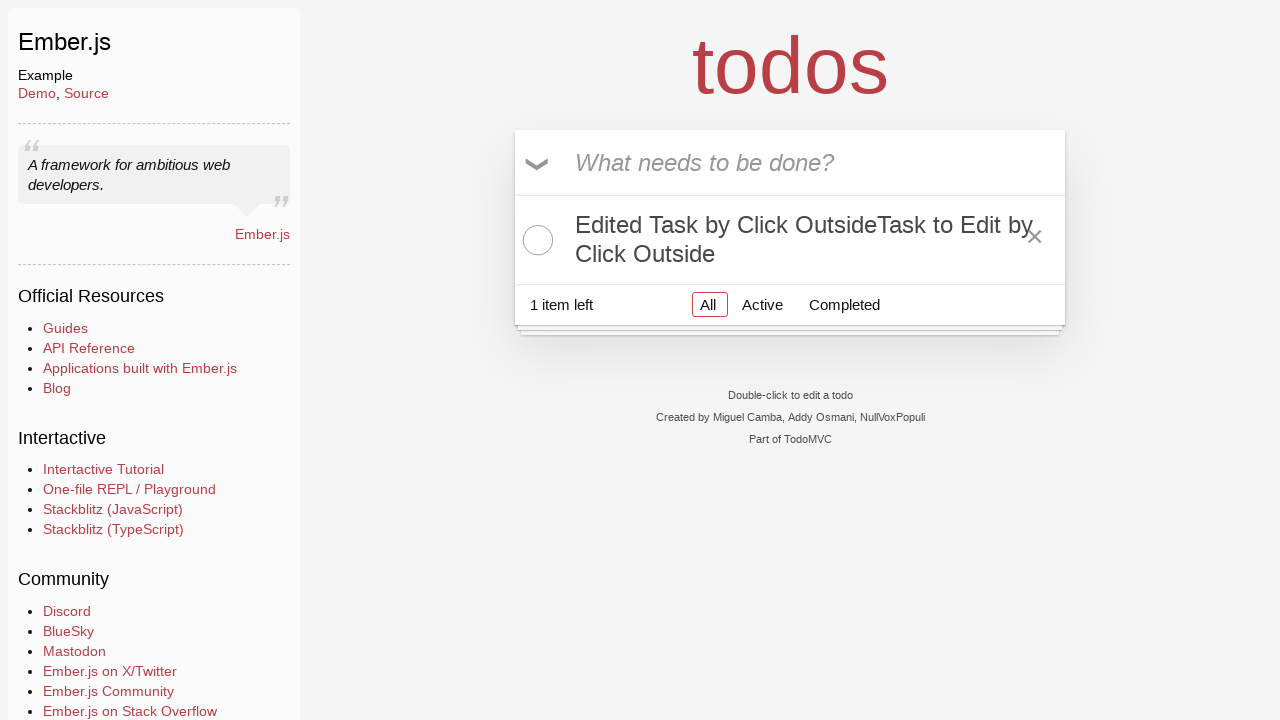